Navigates to the INEGI Mexican geographic data application, clicks on a dropdown/button element, and then clicks on a secondary option within the revealed menu.

Starting URL: https://www.inegi.org.mx/app/ageeml/#

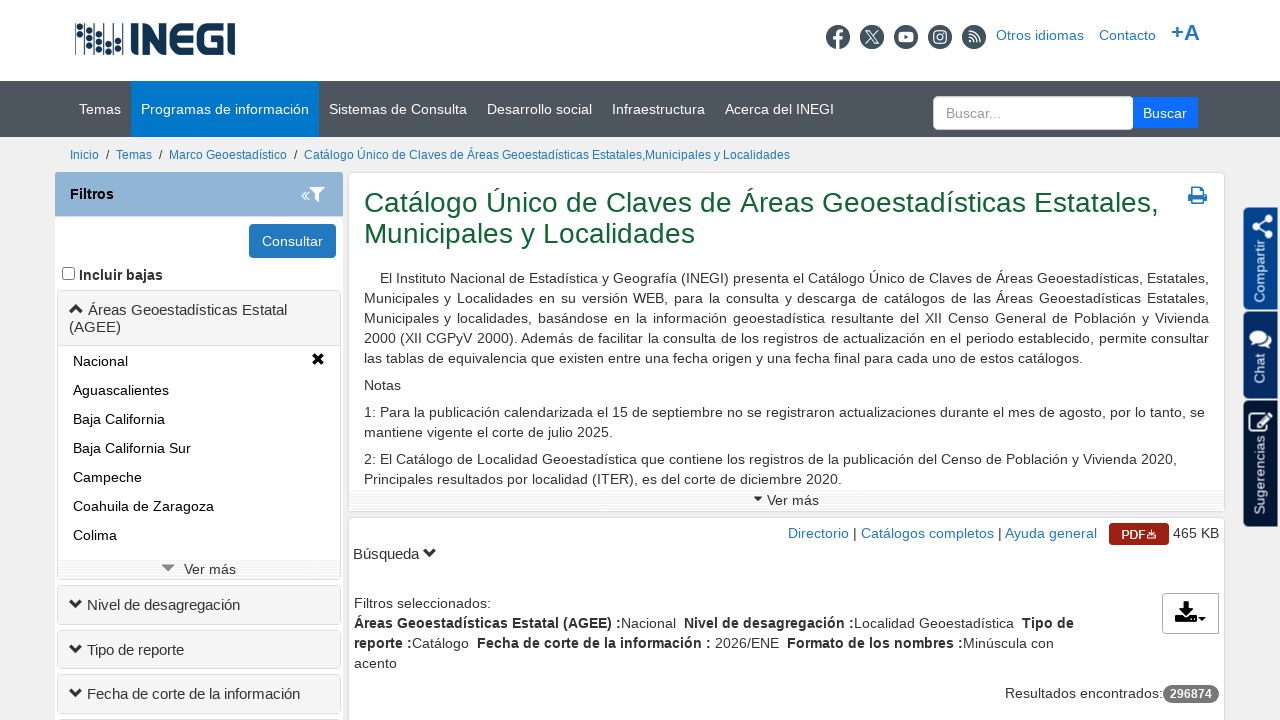

Waited for dropdown button to be visible
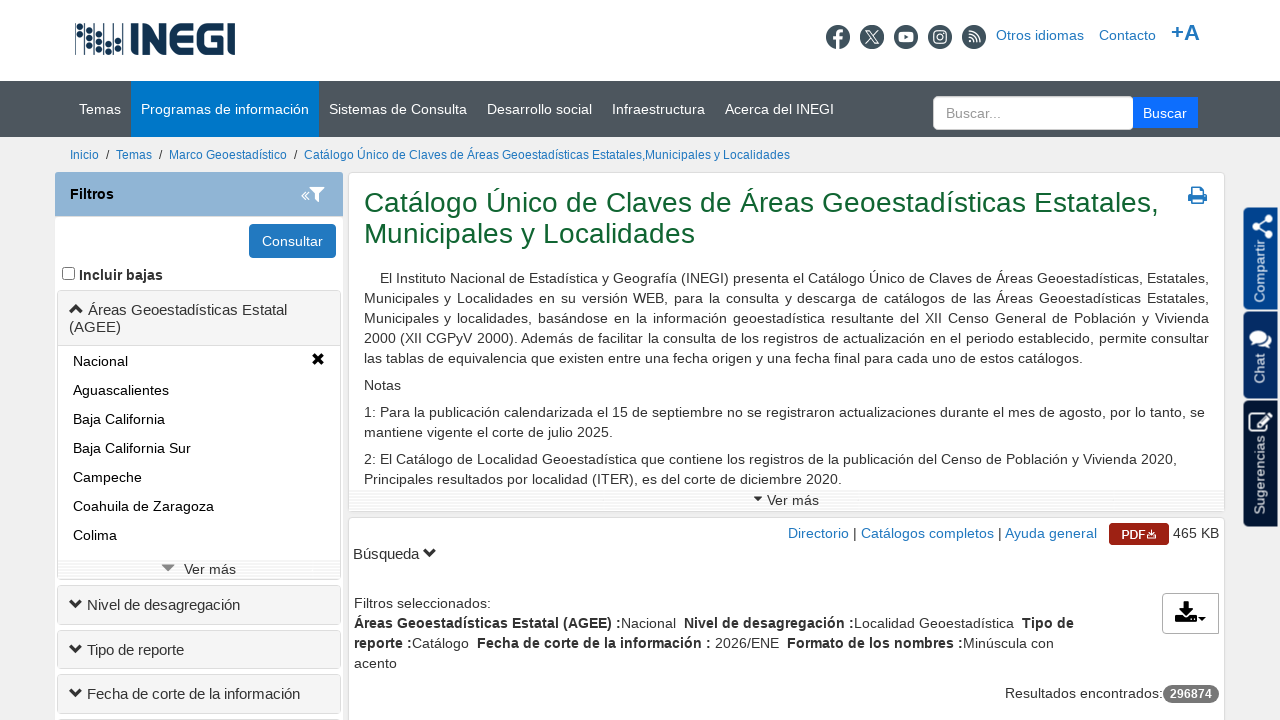

Clicked dropdown button to reveal menu options at (1190, 614) on xpath=/html/body/div[2]/div[1]/div[2]/div[3]/div/div/div[4]/div[3]/div[2]/div[2]
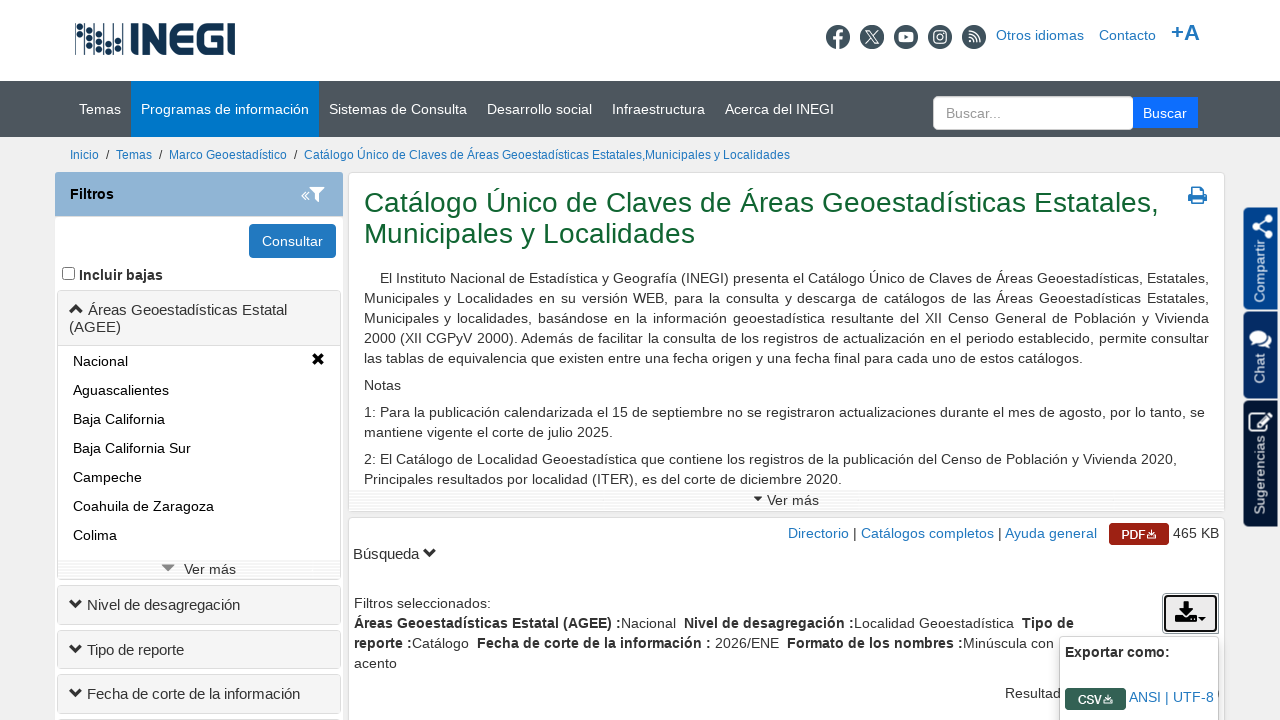

Waited for secondary menu option to be visible
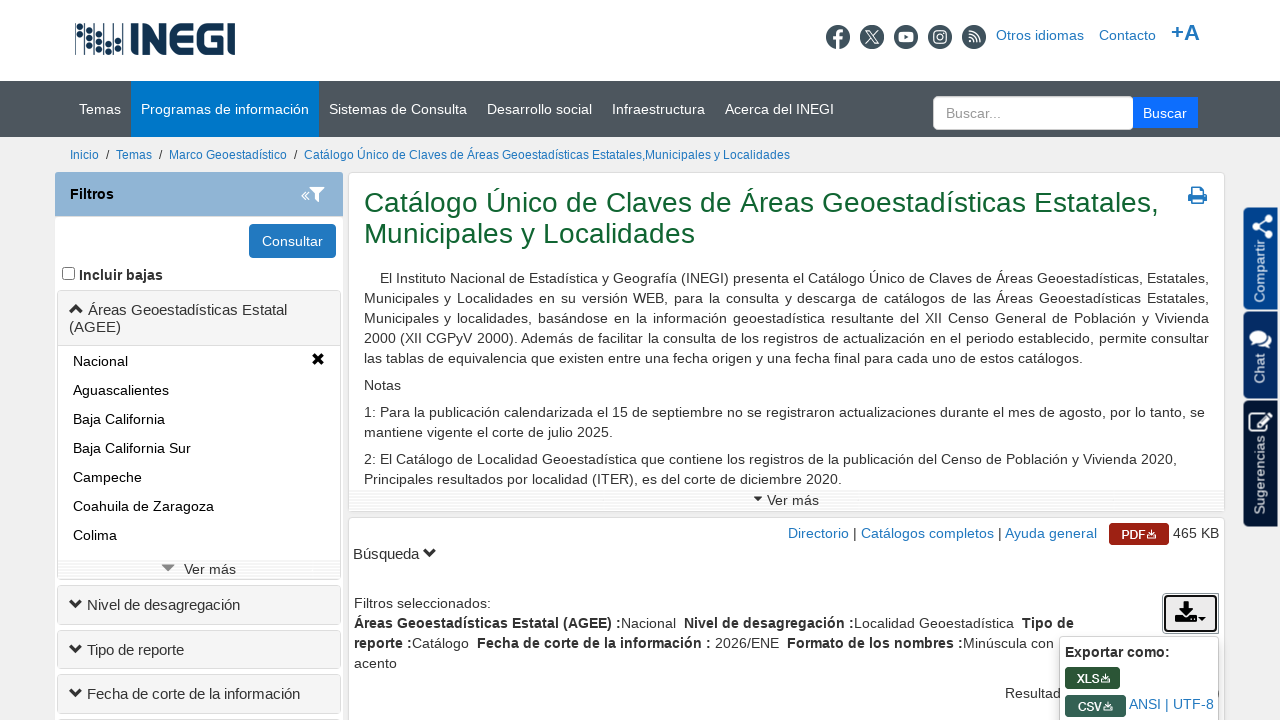

Clicked secondary option in the dropdown menu at (1193, 704) on xpath=/html/body/div[2]/div[1]/div[2]/div[3]/div/div/div[4]/div[3]/div[2]/div[2]
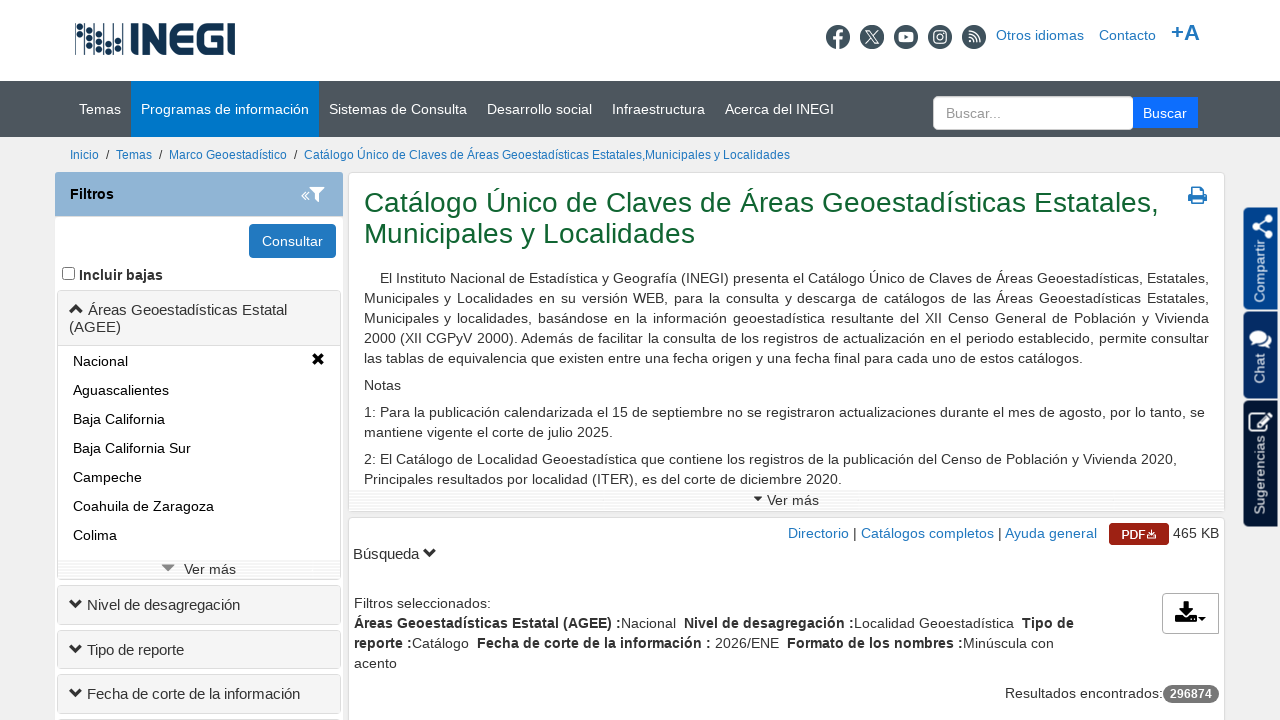

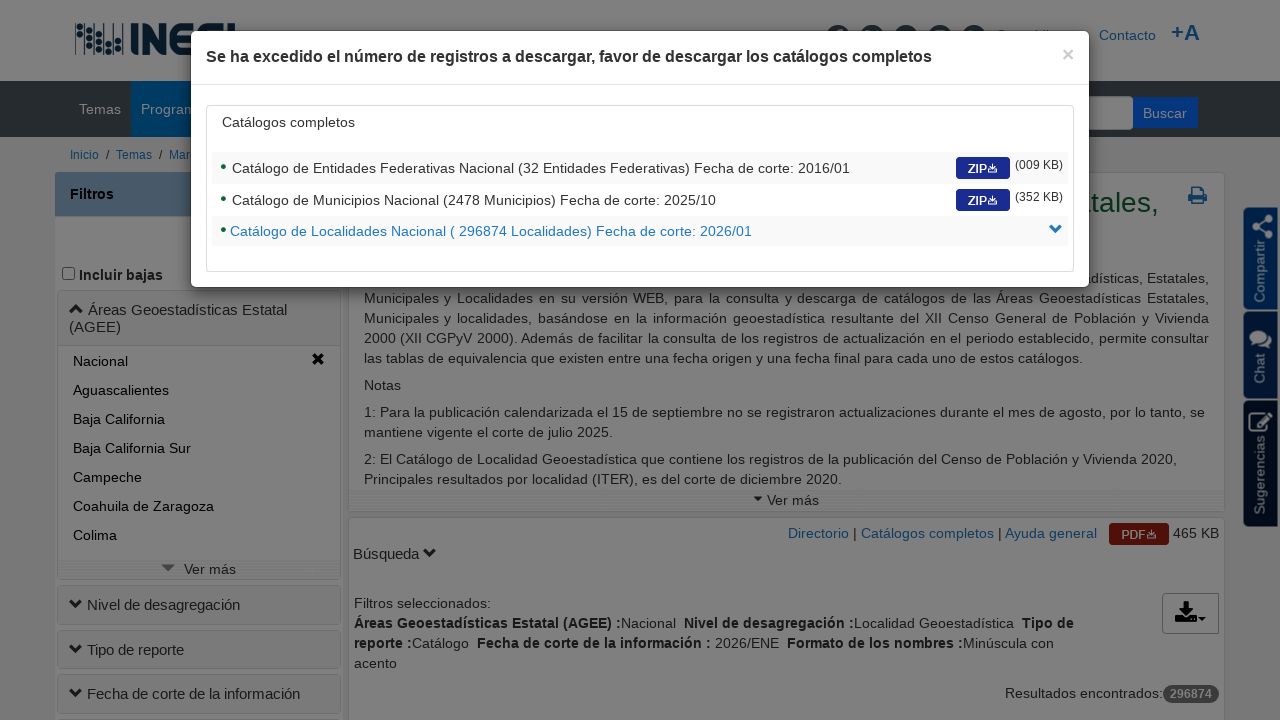